Tests a calculator demo by entering two numbers and verifying the sum result is displayed after waiting 10 seconds

Starting URL: http://juliemr.github.io/protractor-demo/

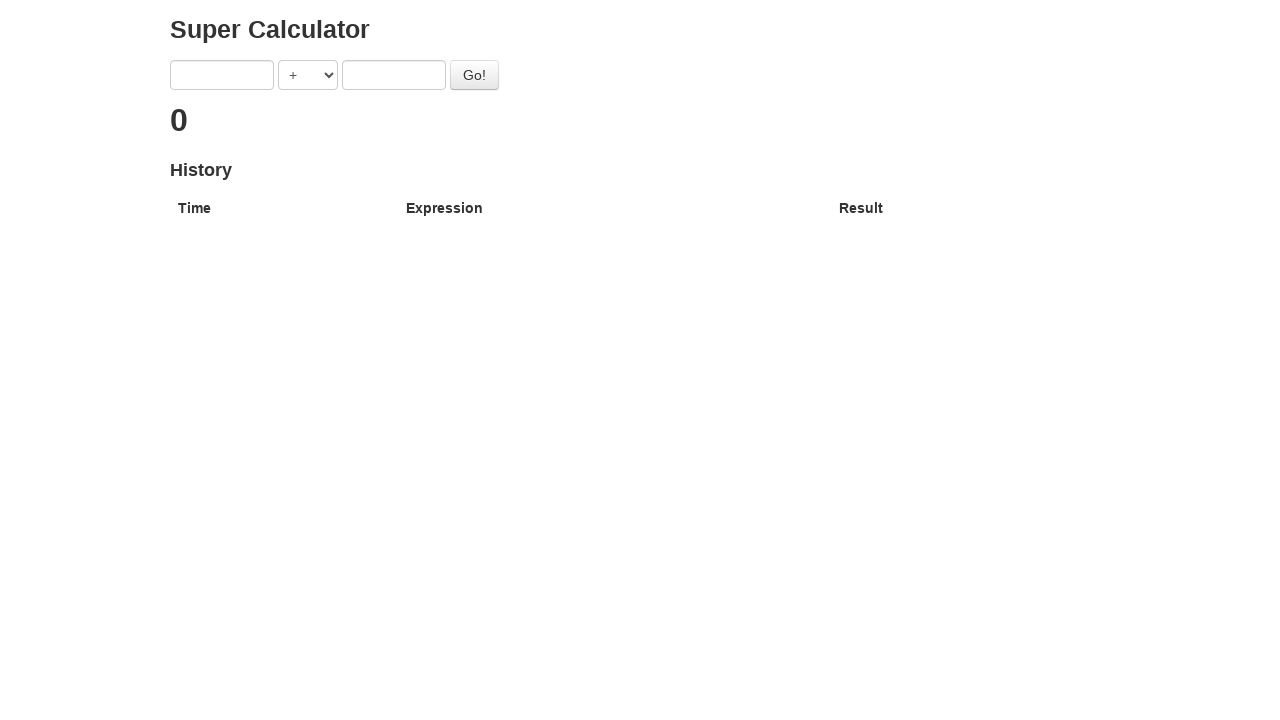

Navigated to calculator demo page
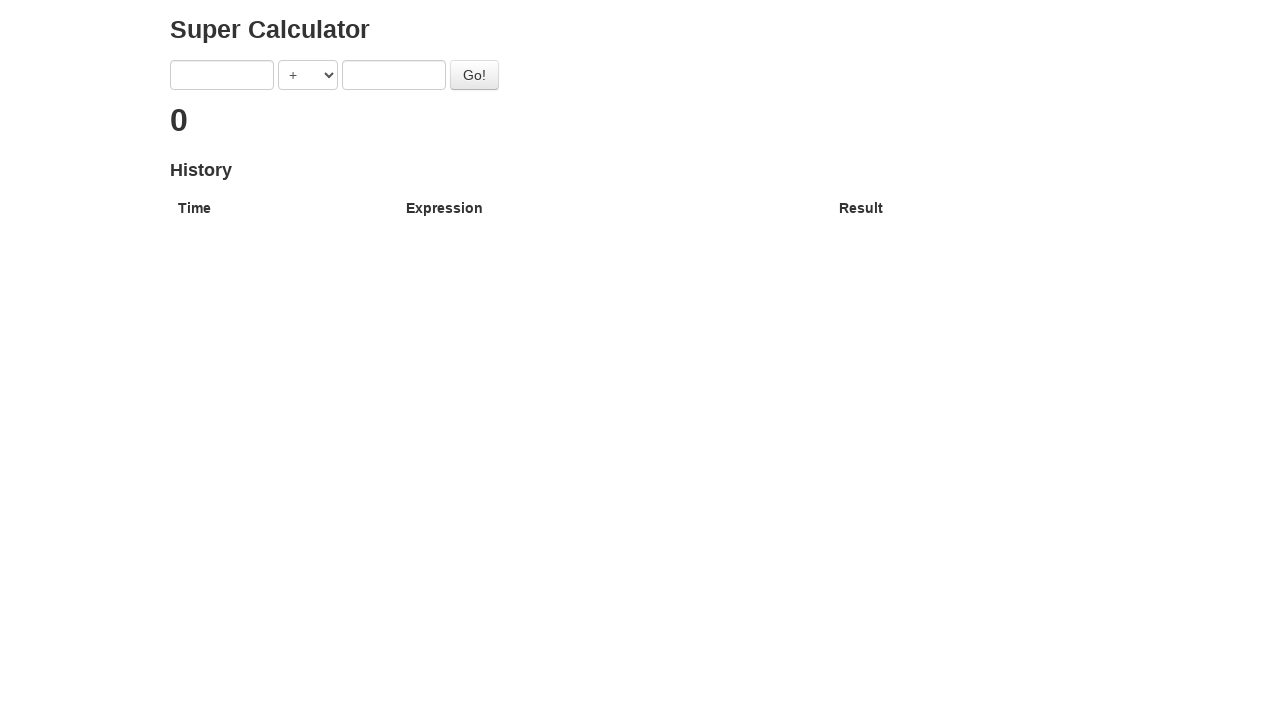

Entered first number: 5 on //input[@ng-model='first']
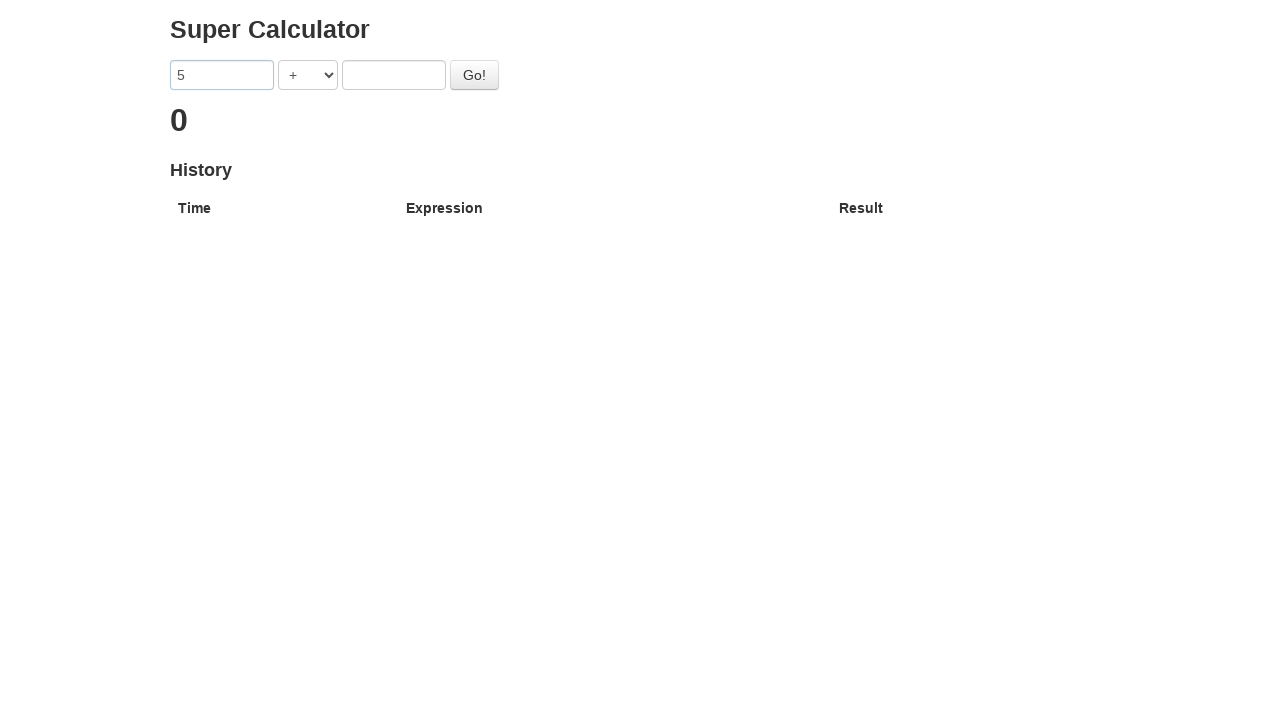

Entered second number: 5 on //input[@ng-model='second']
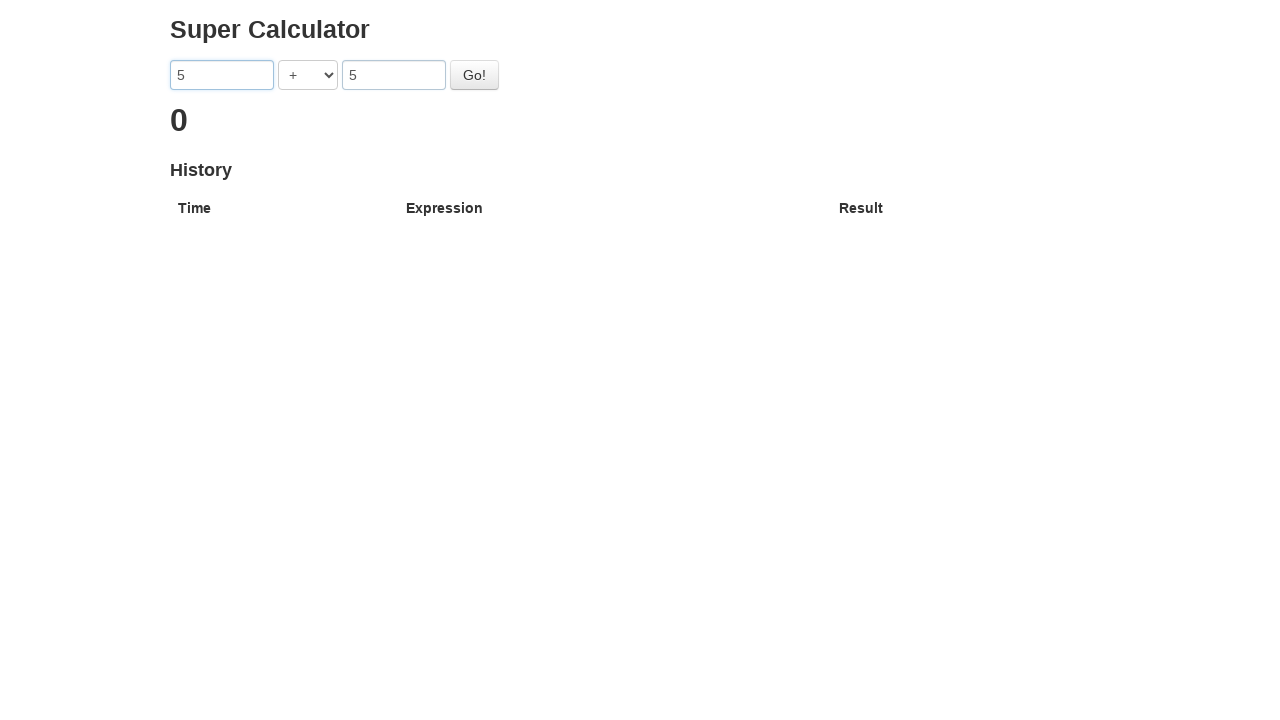

Clicked calculate button at (474, 75) on #gobutton
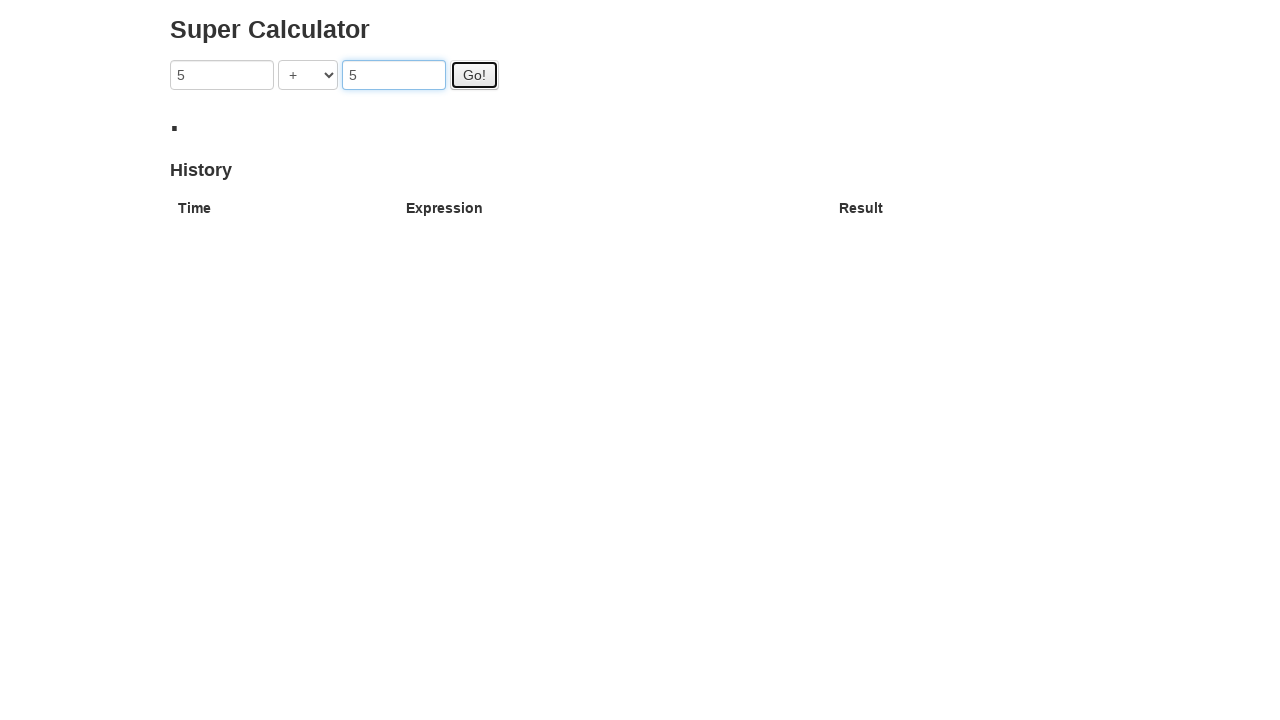

Waited 10 seconds for result to appear showing sum of 10
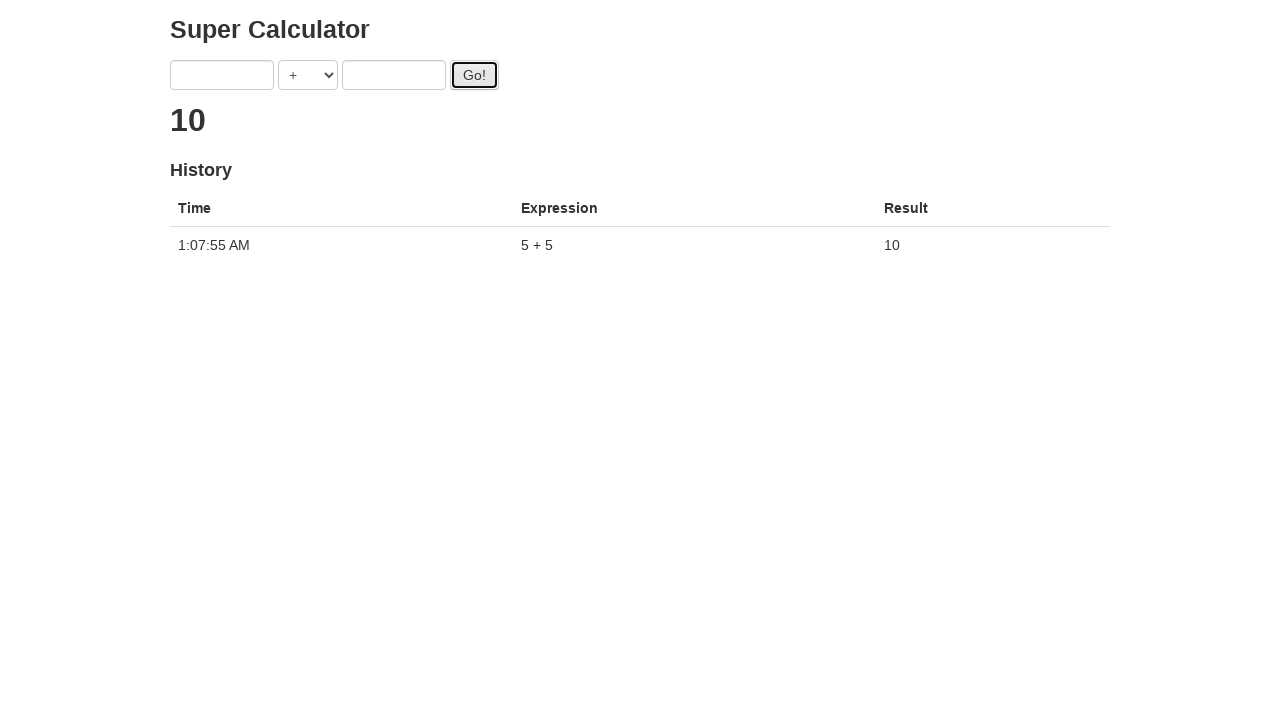

Verified result '10' is displayed on page
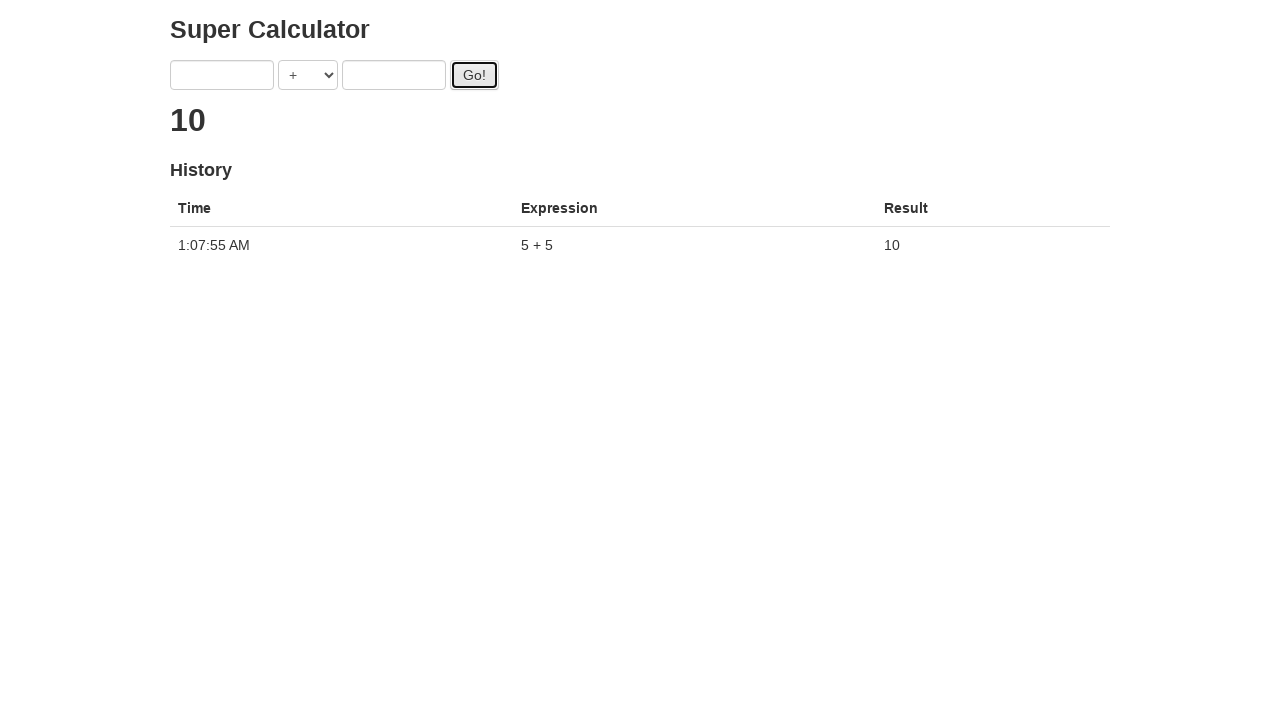

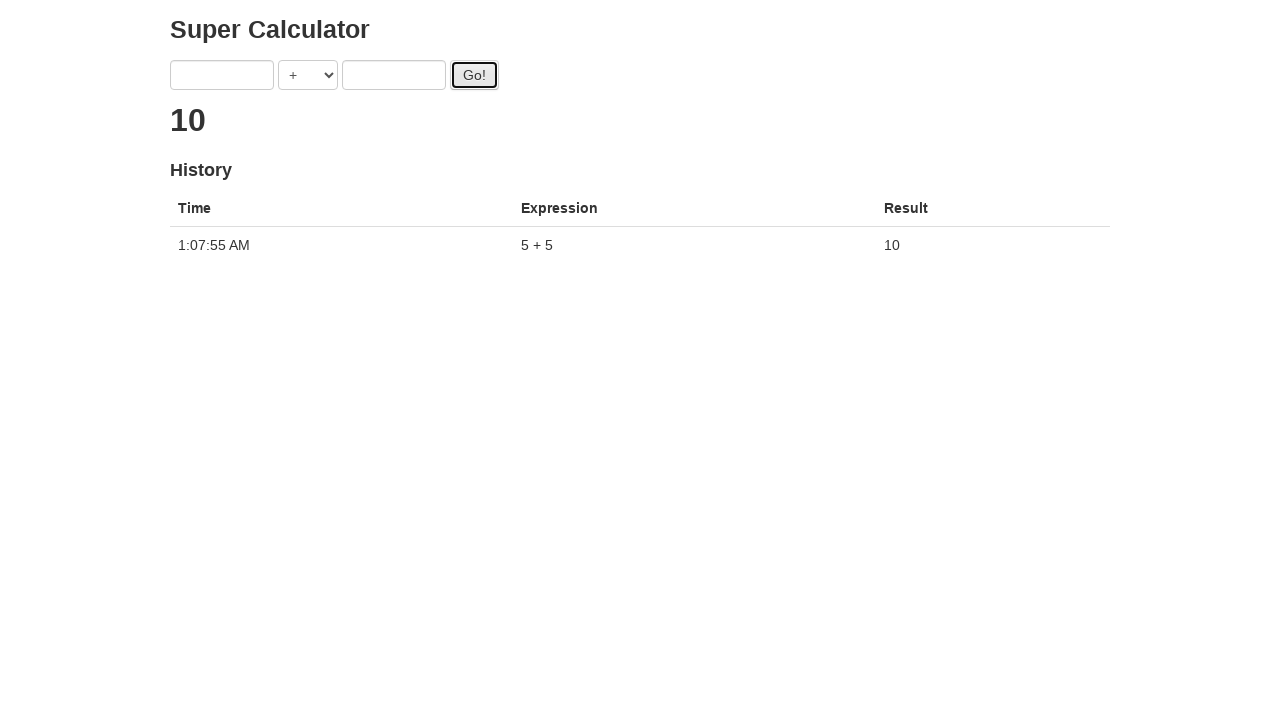